Tests navigation through Oracle Java documentation iframes by clicking on package, class, and interface links across different frames

Starting URL: https://docs.oracle.com/javase/8/docs/api/

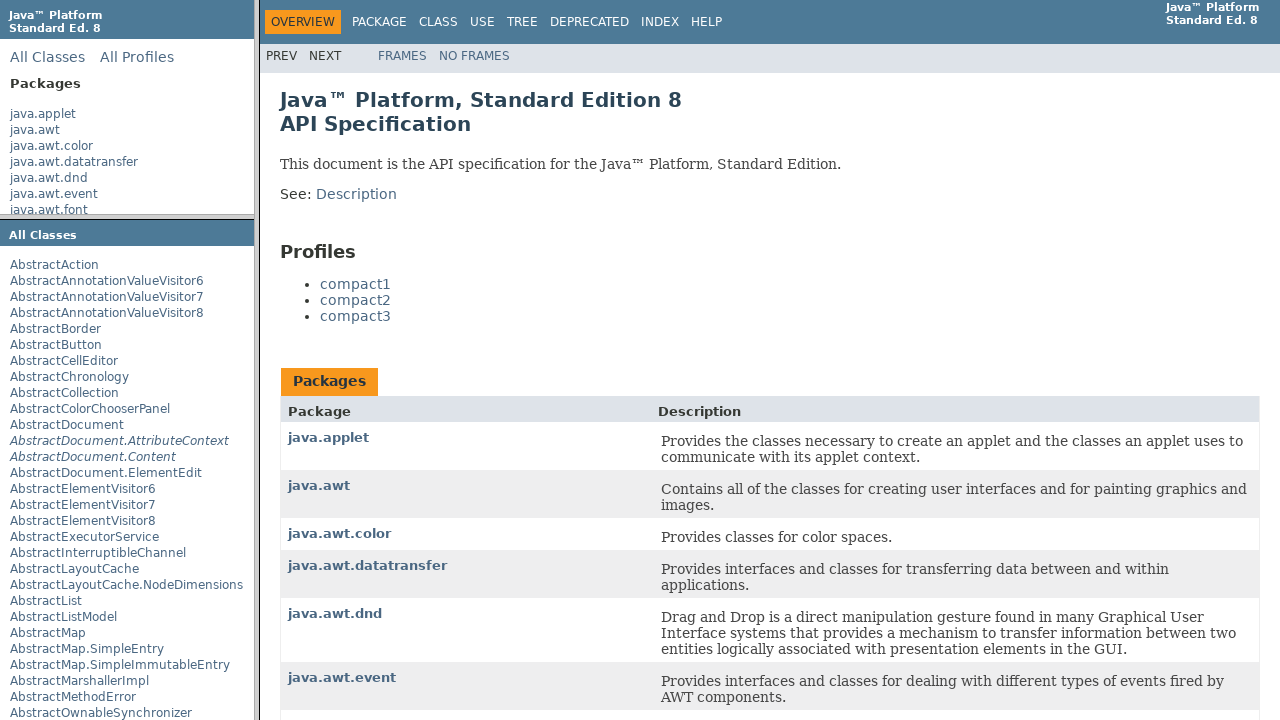

Retrieved packageListFrame
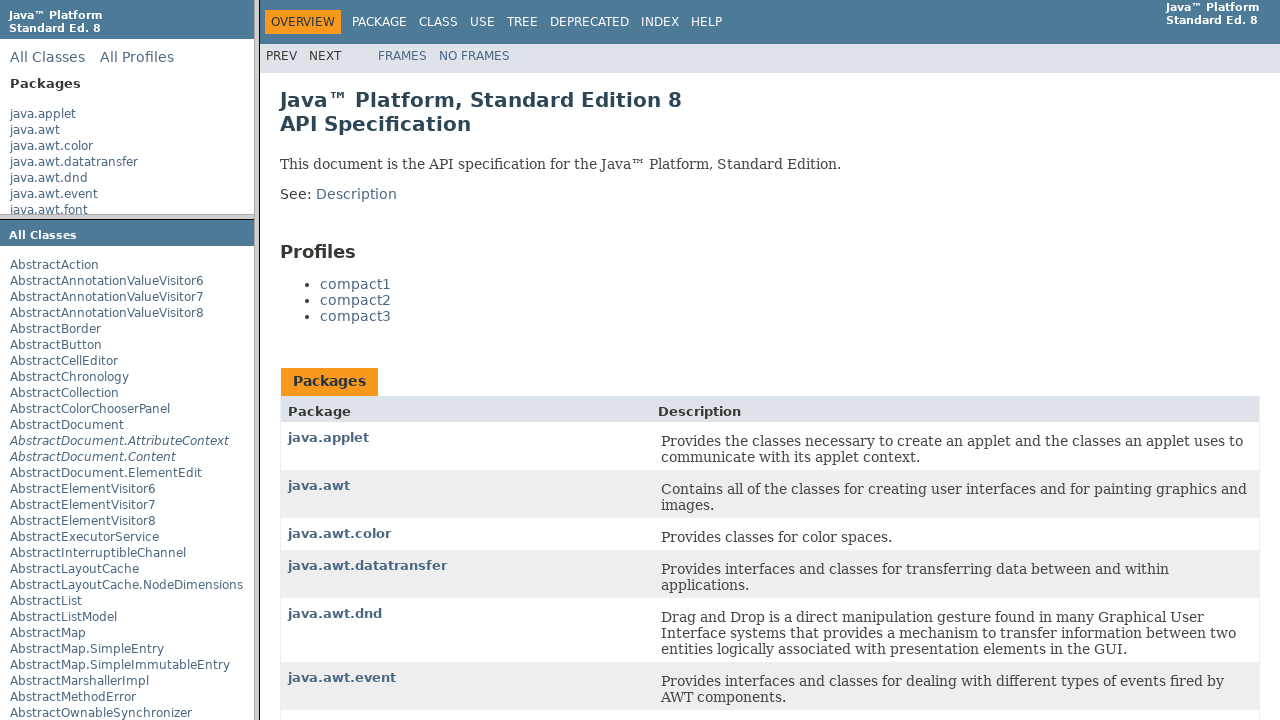

Clicked java.awt package link in packageListFrame at (35, 130) on text=java.awt
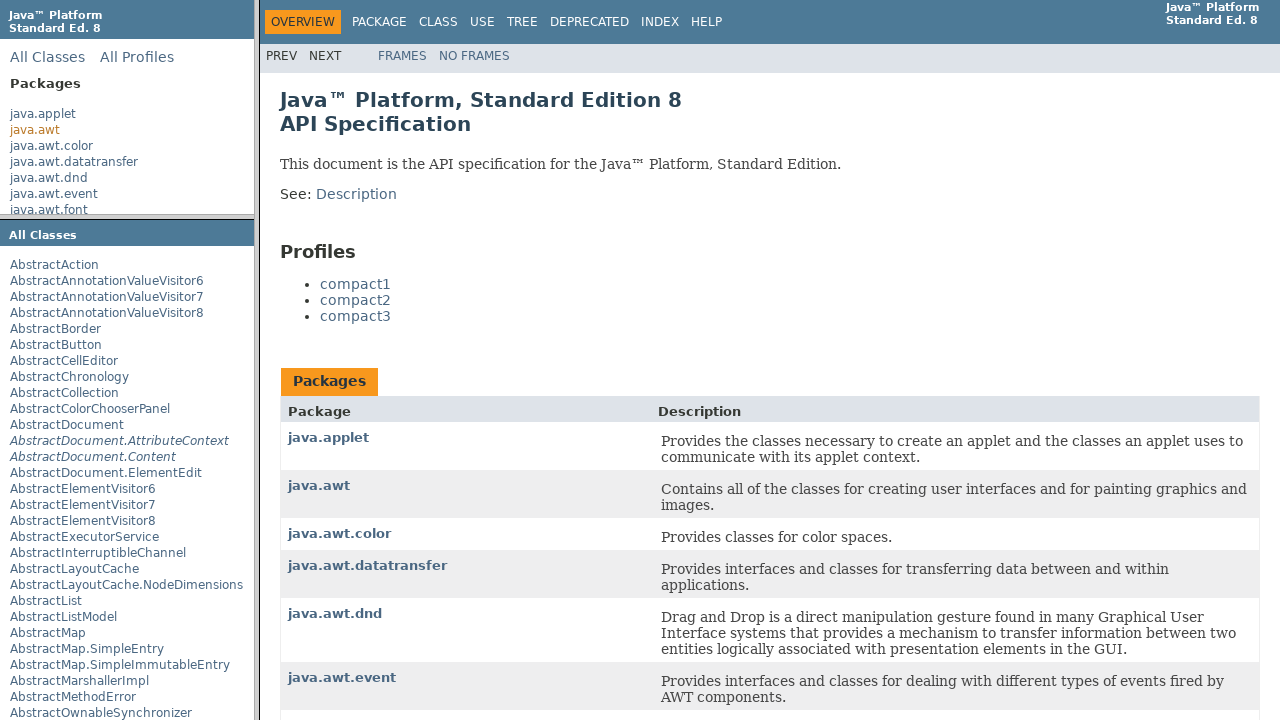

Waited 2000ms for frame content to load
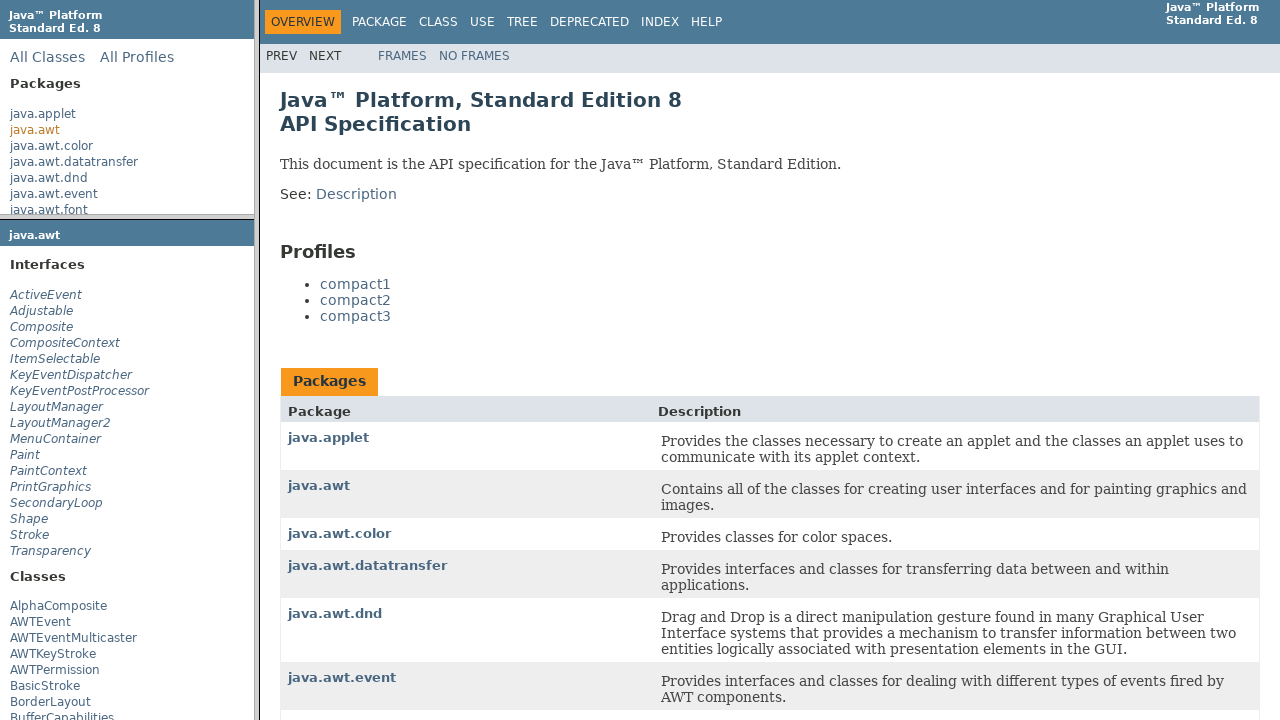

Retrieved packageFrame
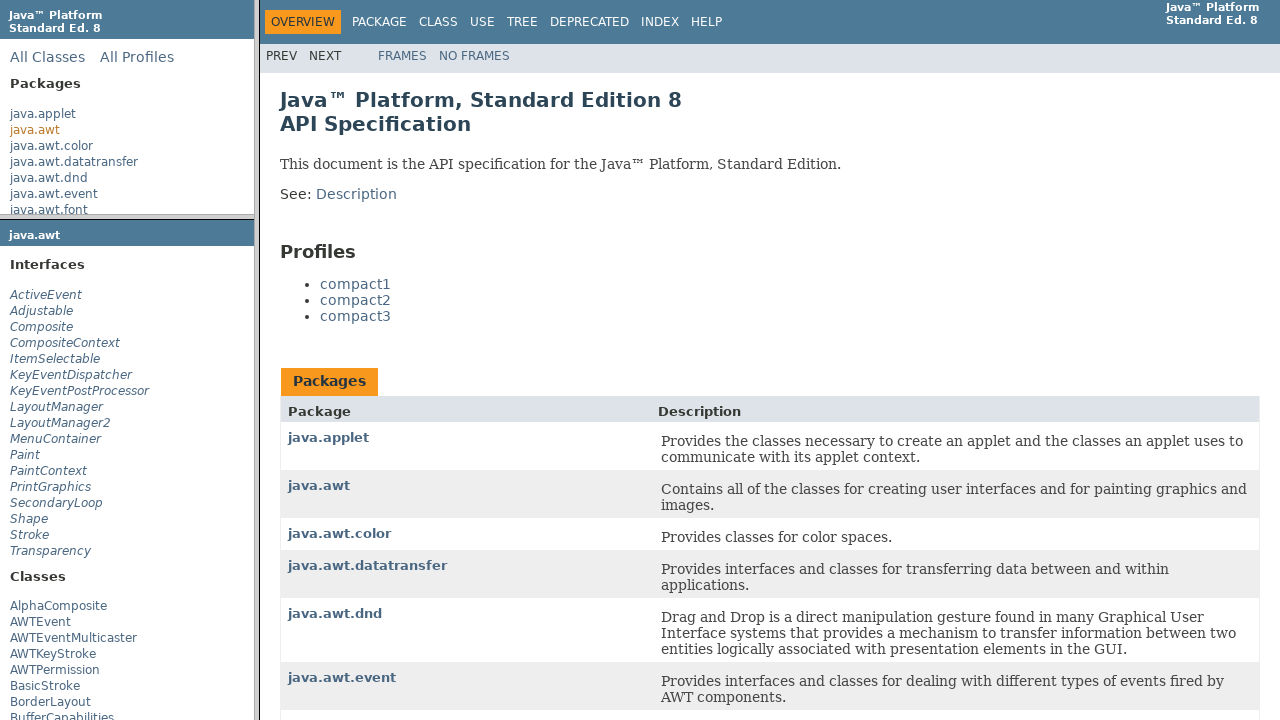

Clicked Composite class link in packageFrame at (42, 327) on text=Composite
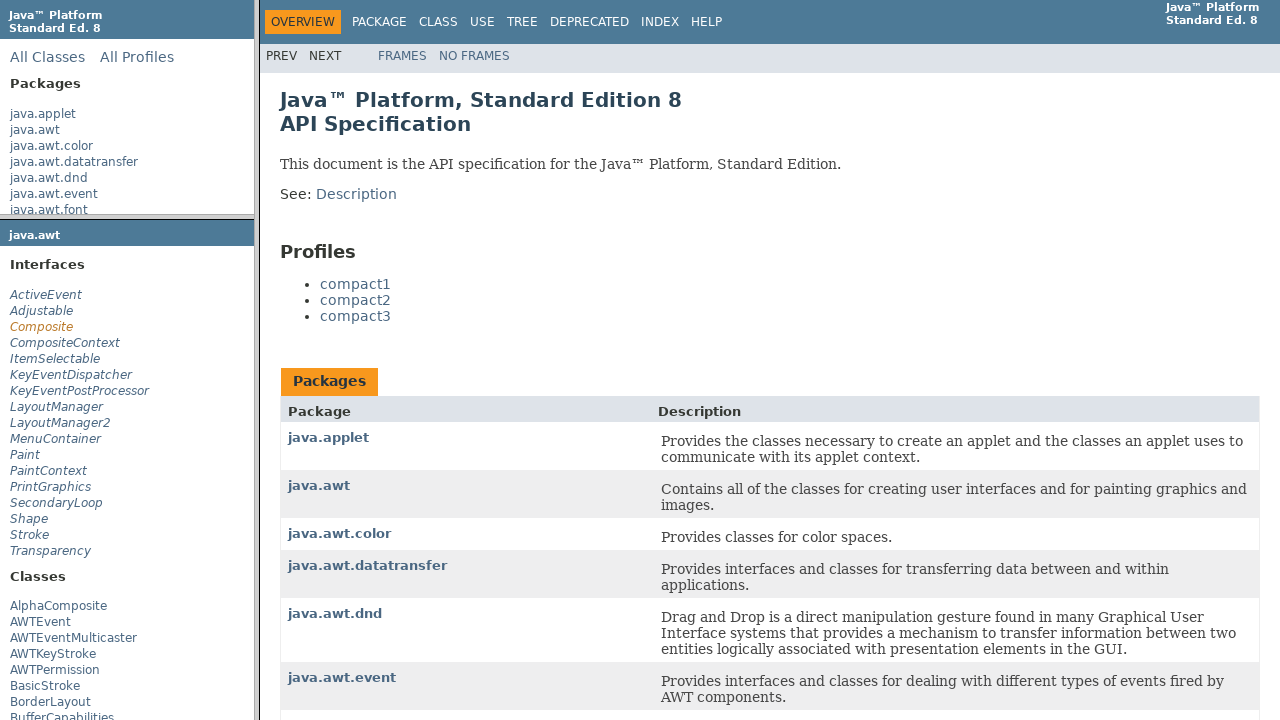

Waited 2000ms for frame content to load
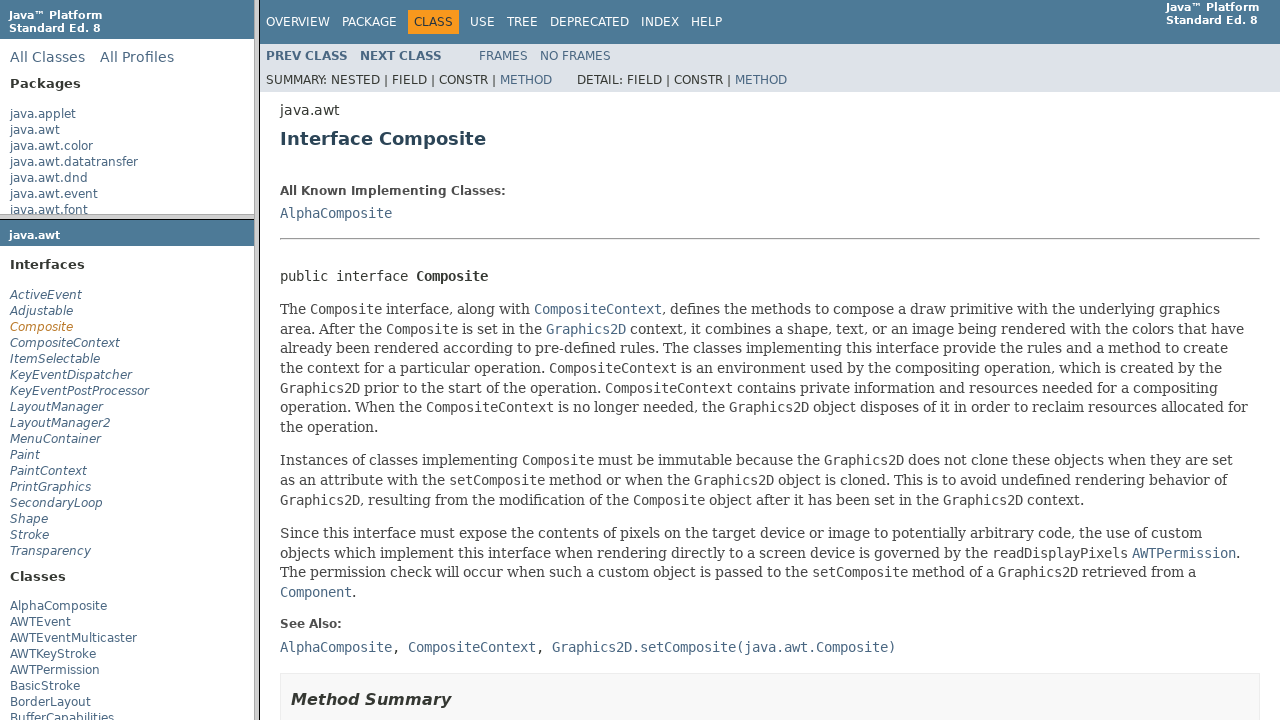

Retrieved classFrame
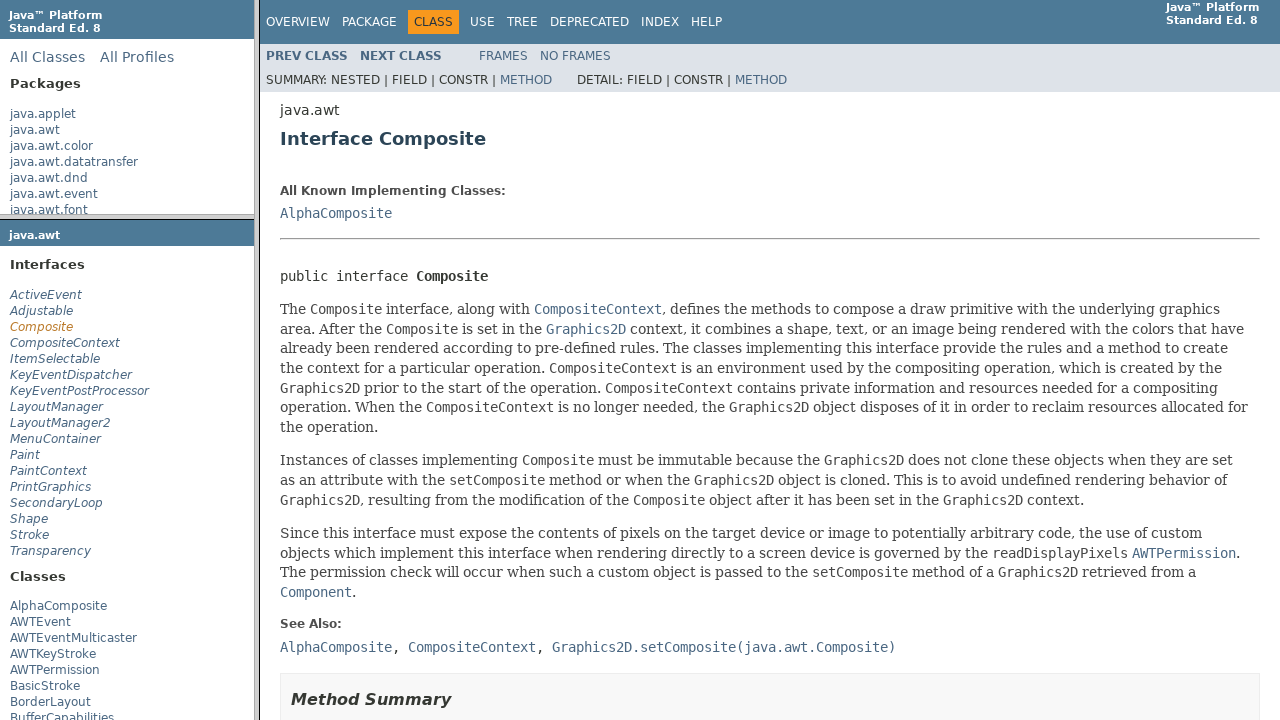

Clicked AlphaComposite link in classFrame at (336, 213) on text=AlphaComposite
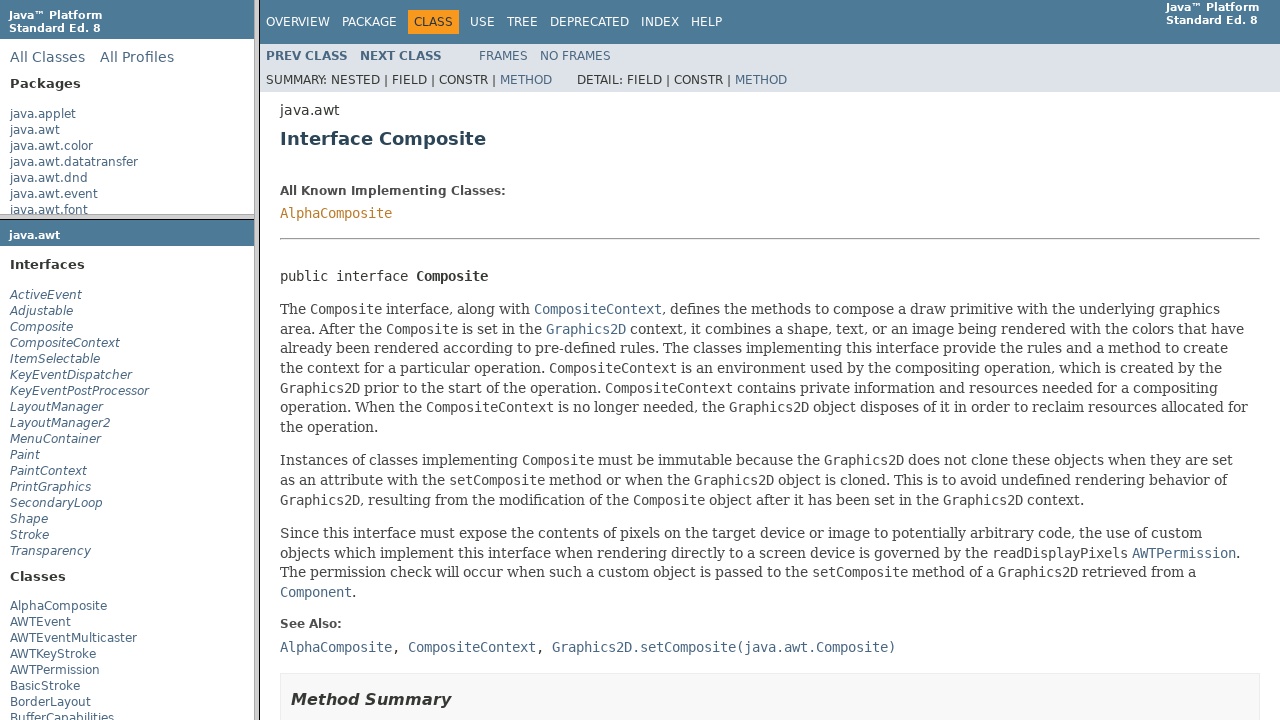

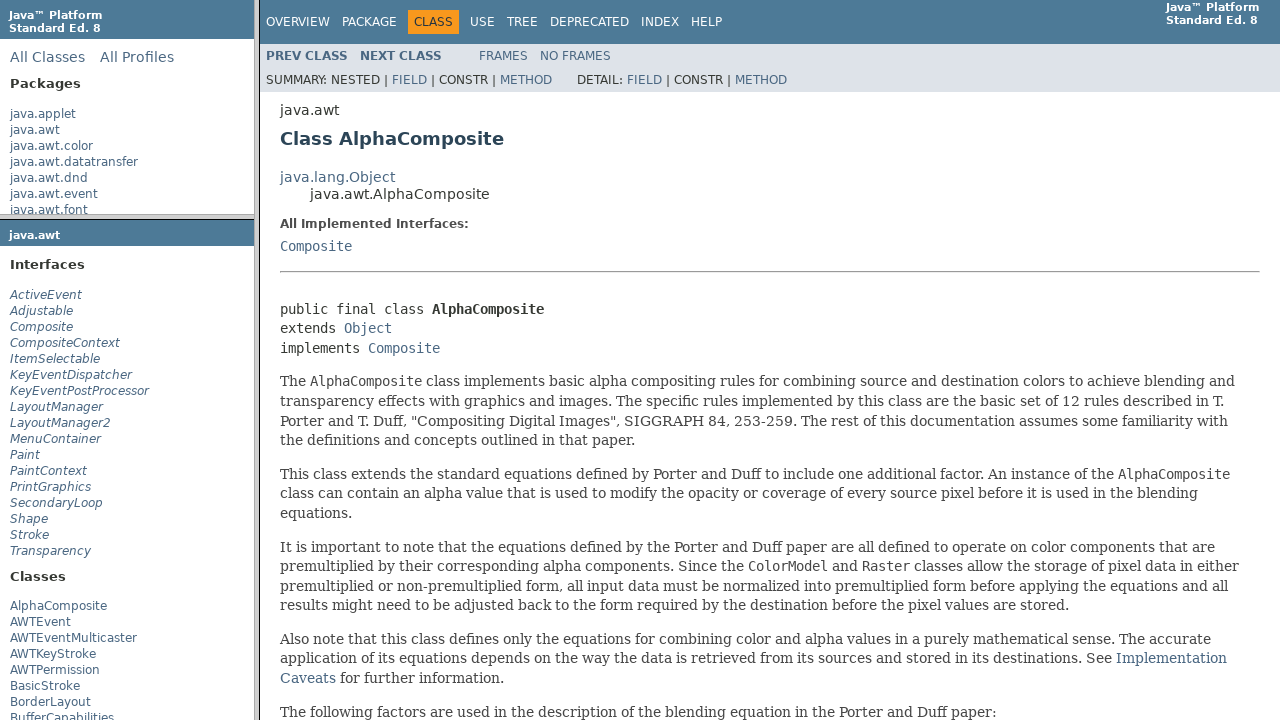